Tests different types of JavaScript alerts (simple alert, confirm dialog, and prompt dialog) by clicking buttons and interacting with the alerts

Starting URL: https://www.hyrtutorials.com/p/alertsdemo.html

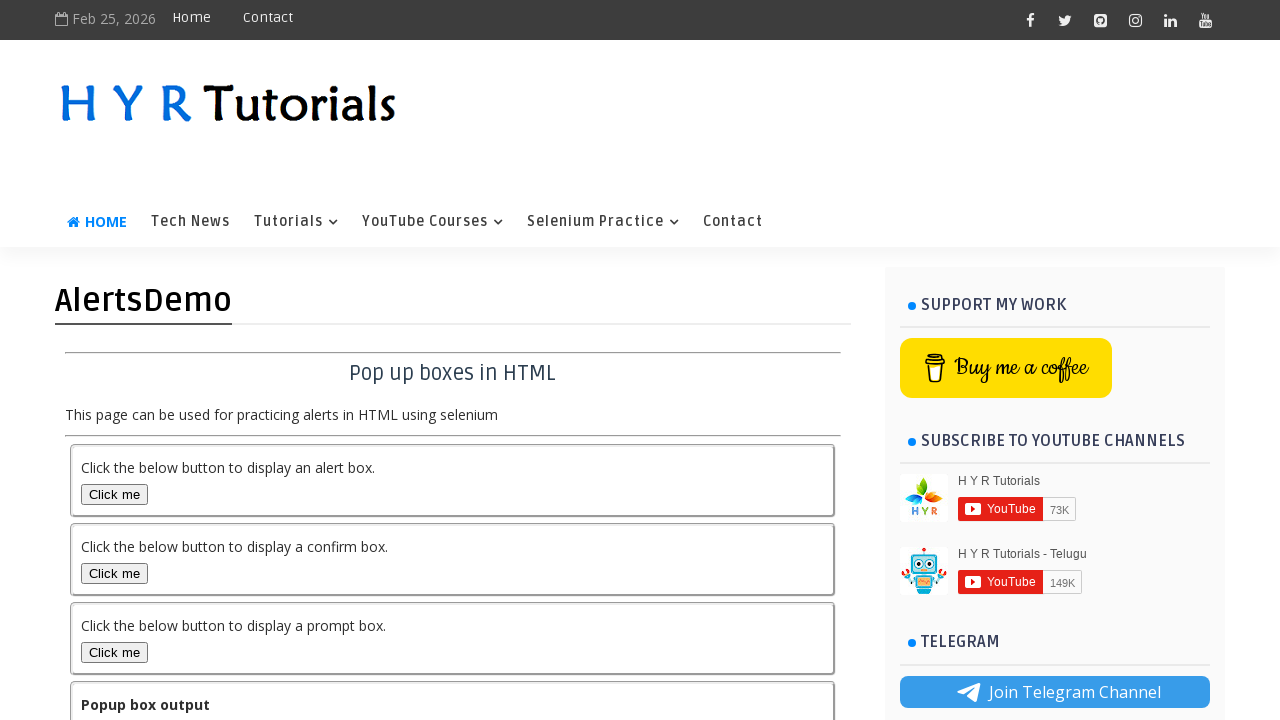

Page title loaded and verified
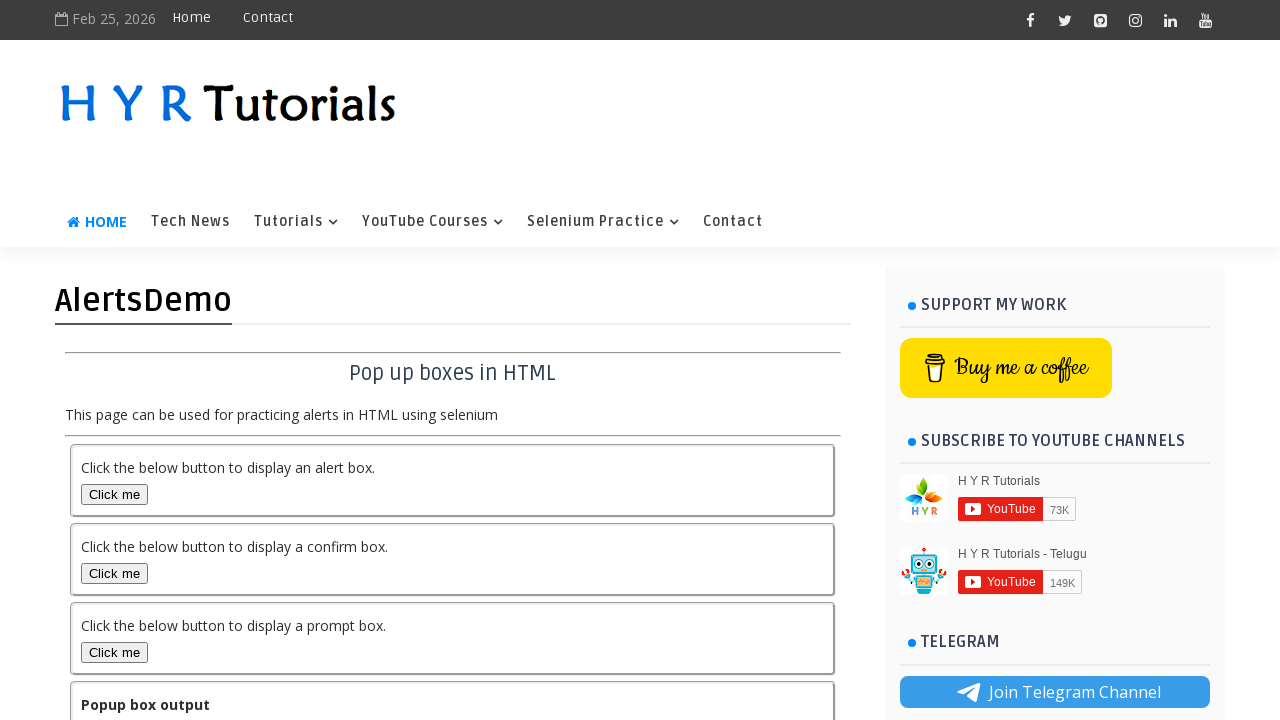

Clicked button to trigger simple alert at (114, 494) on #alertBox
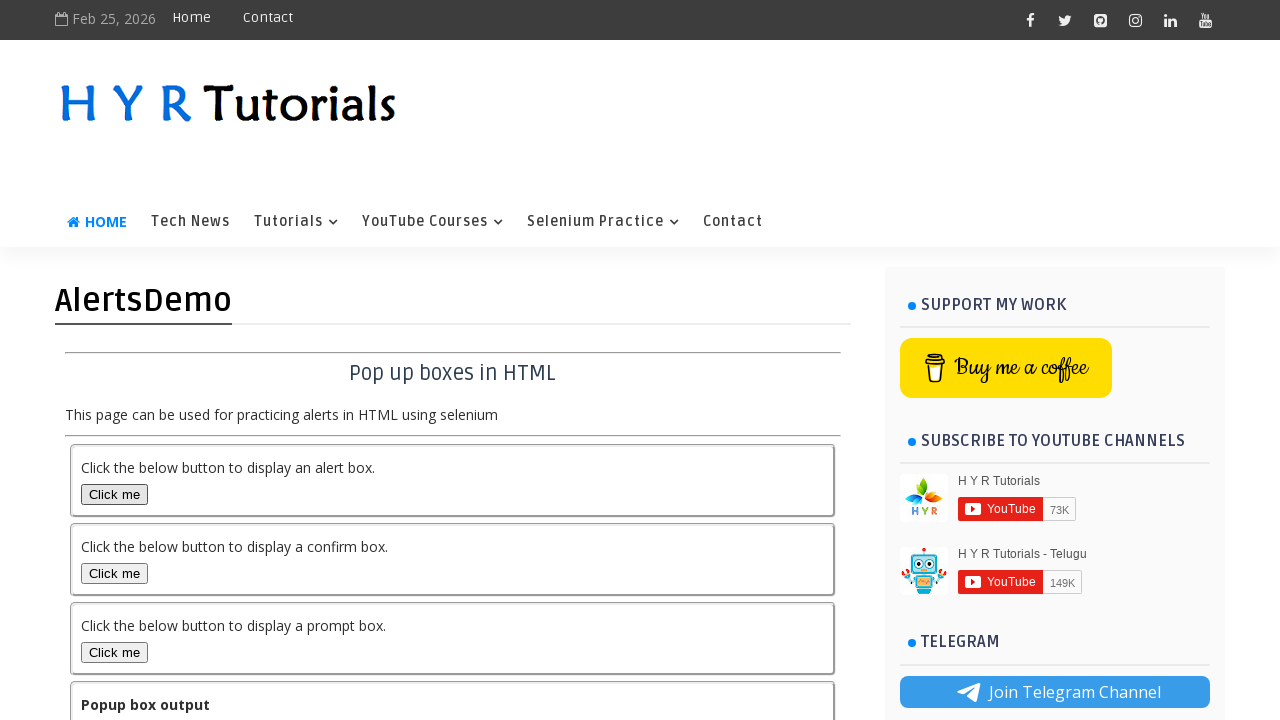

Simple alert dialog accepted
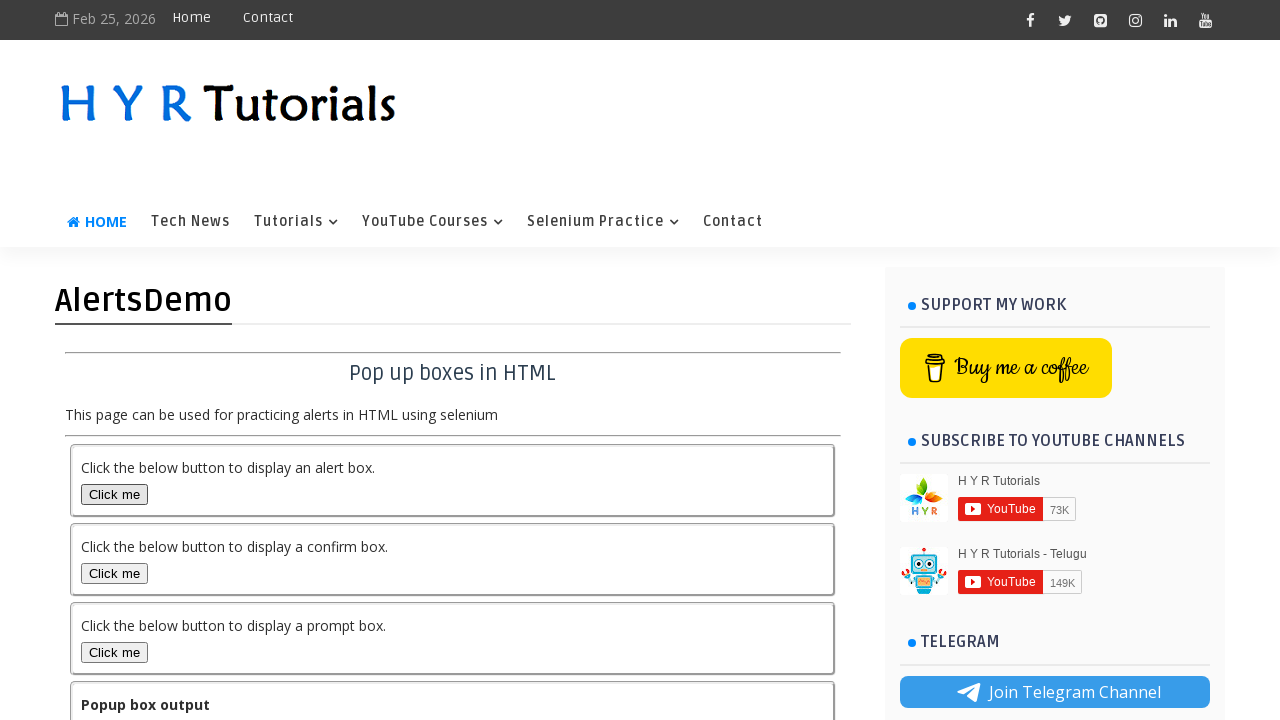

Alert output verified and displayed
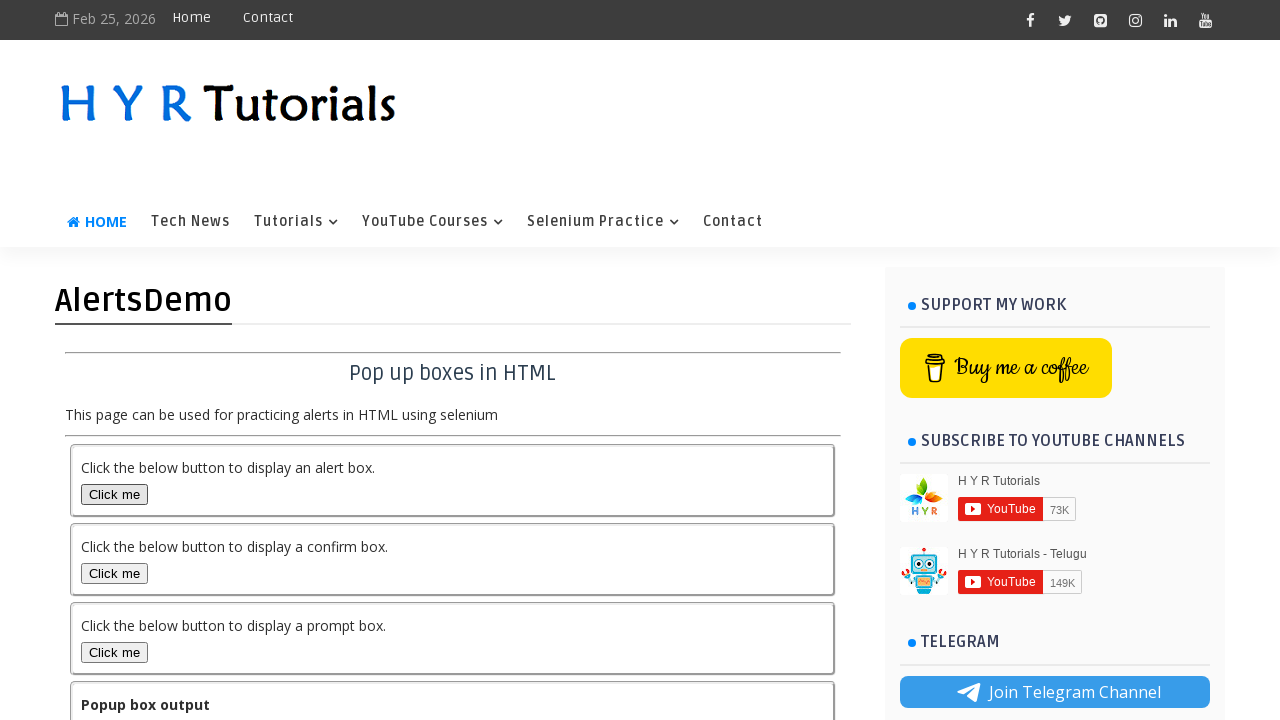

Clicked button to trigger confirm dialog at (114, 573) on #confirmBox
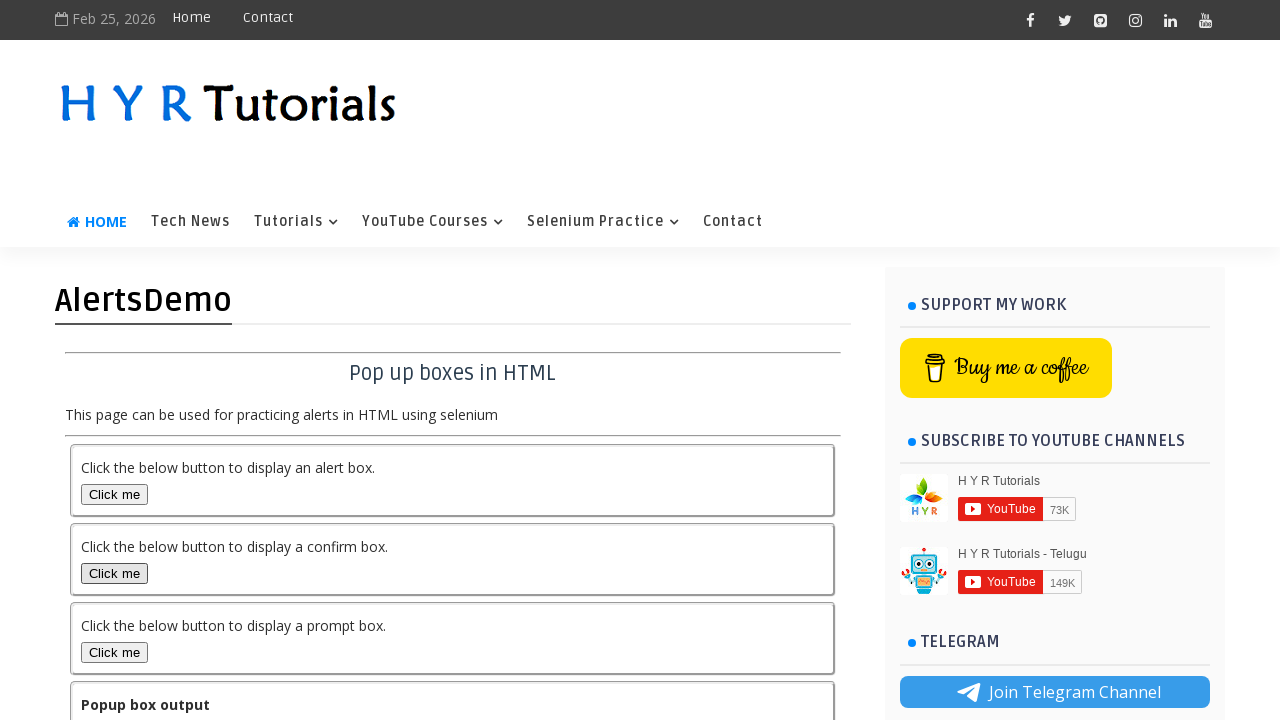

Confirm dialog dismissed
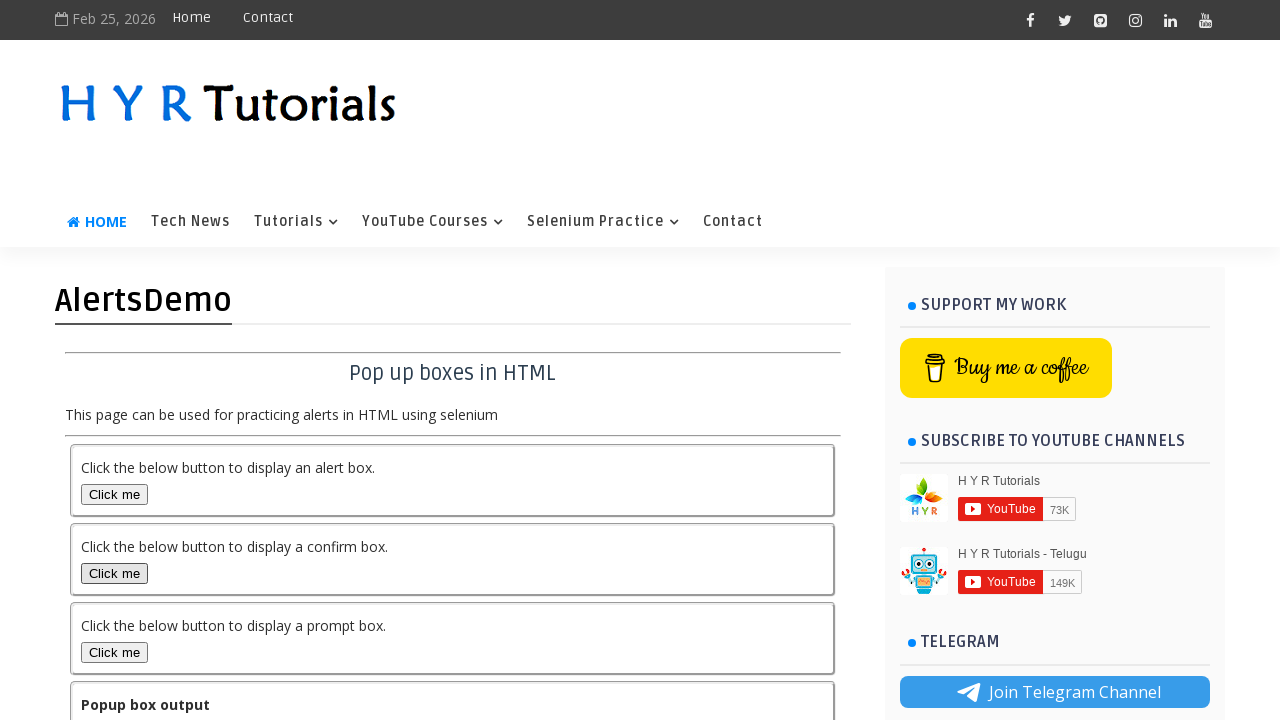

Confirm dialog output verified and displayed
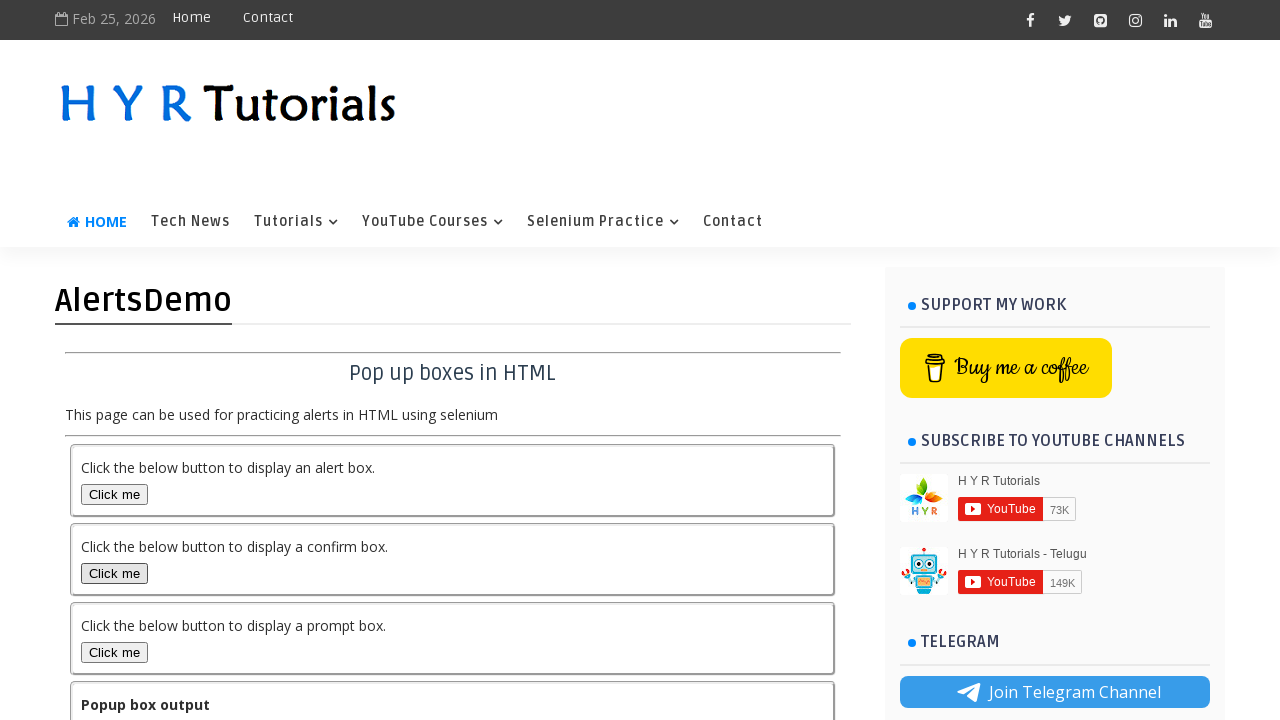

Prompt dialog handler registered
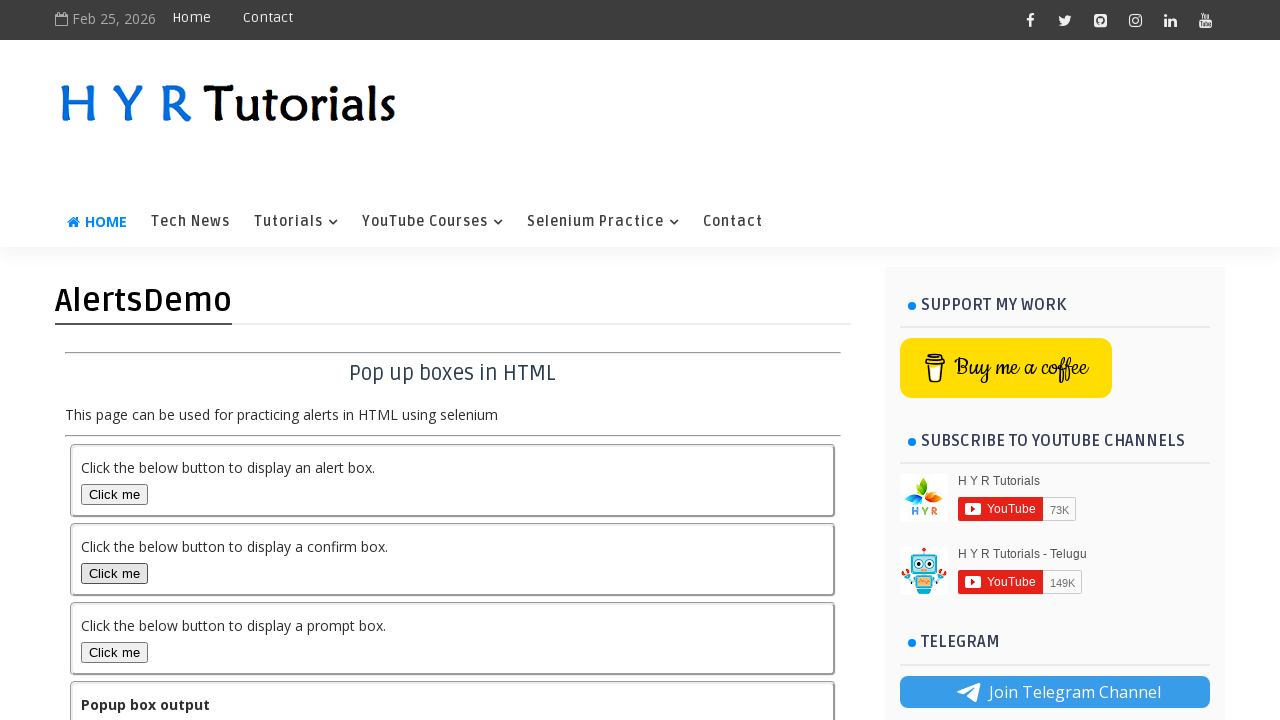

Clicked button to trigger prompt dialog at (114, 652) on #promptBox
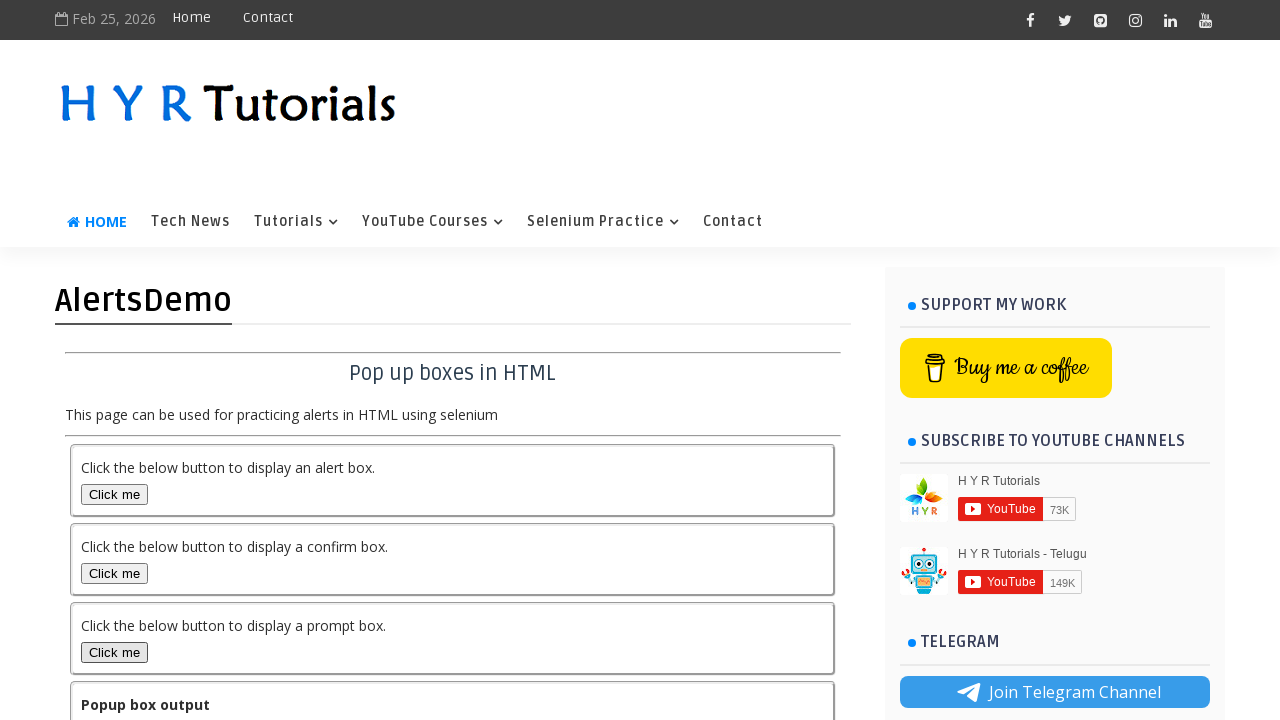

Prompt dialog accepted with text input 'My name is k sandeep, automation engineer in oracle'
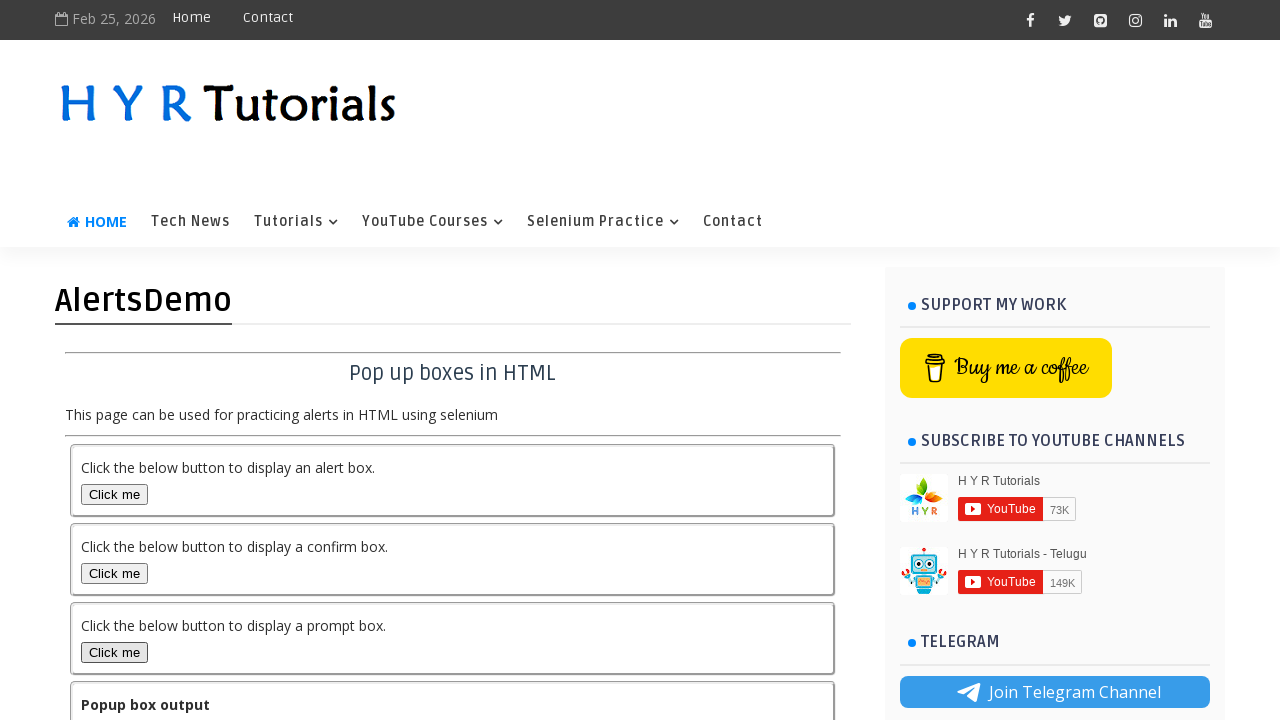

Prompt dialog output verified and displayed
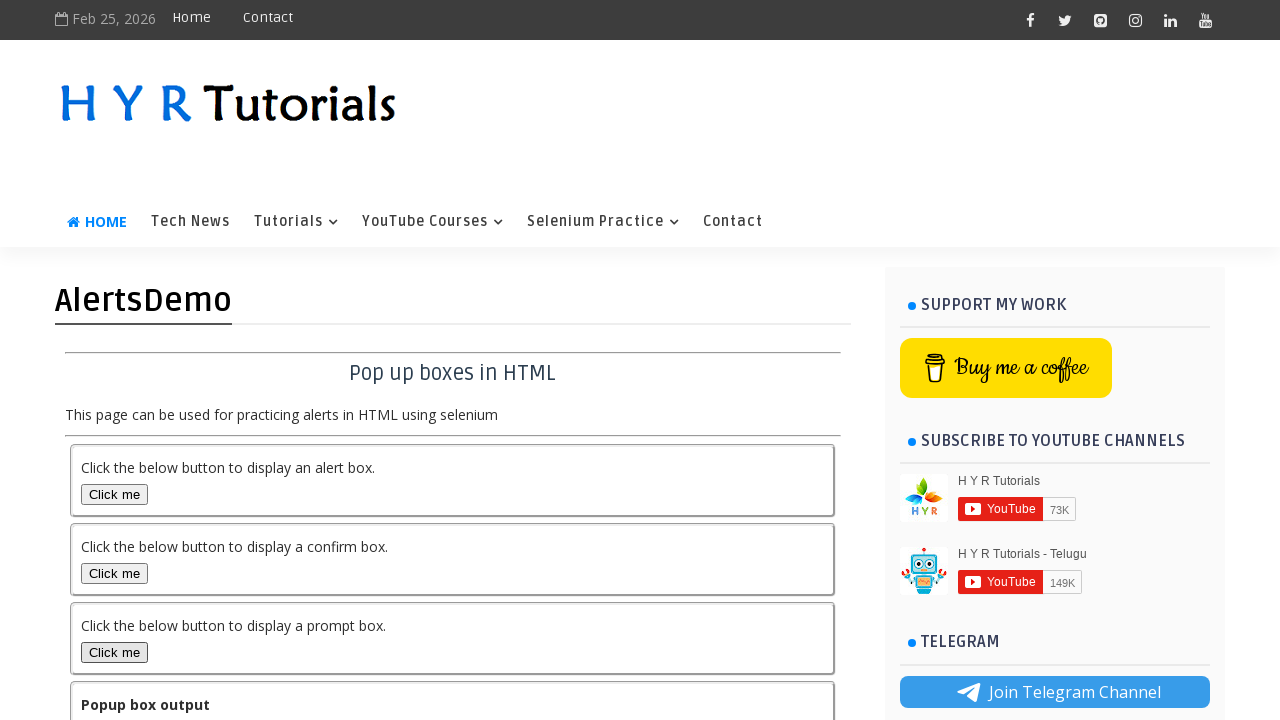

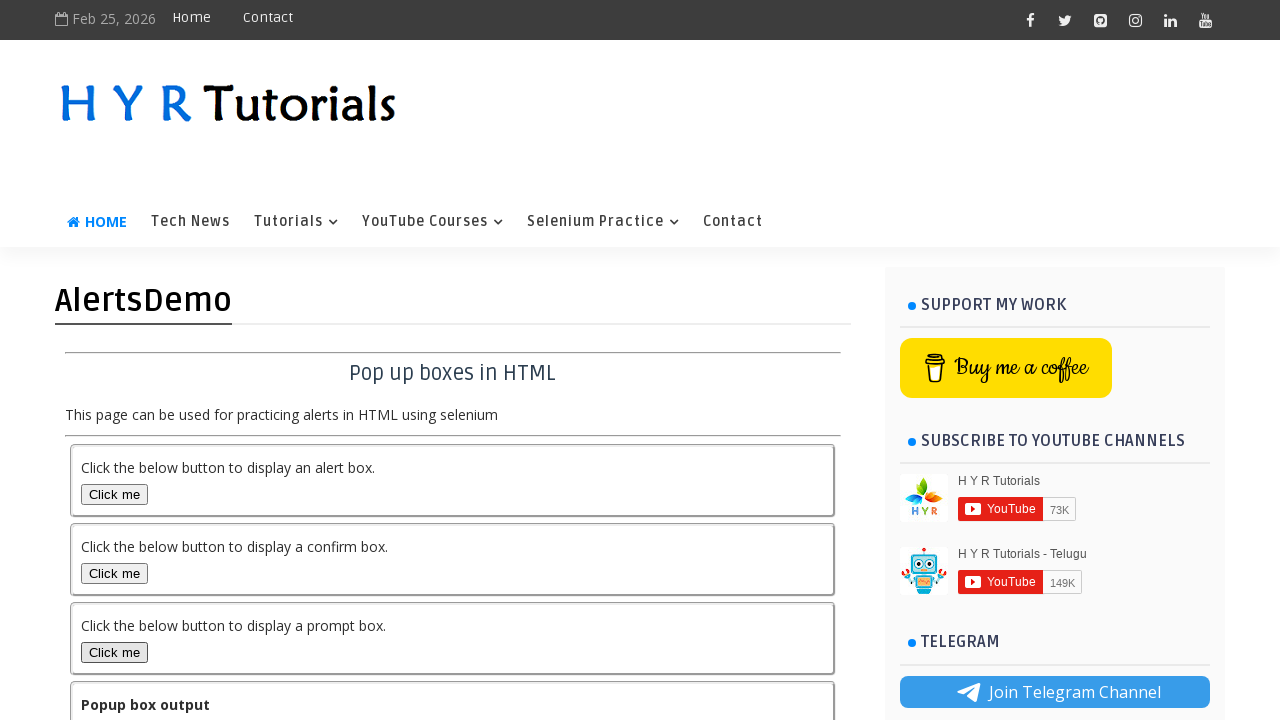